Tests dropdown selection by selecting options using value attribute, cycling through Option 1 and Option 2 multiple times

Starting URL: https://testcenter.techproeducation.com/index.php?page=dropdown

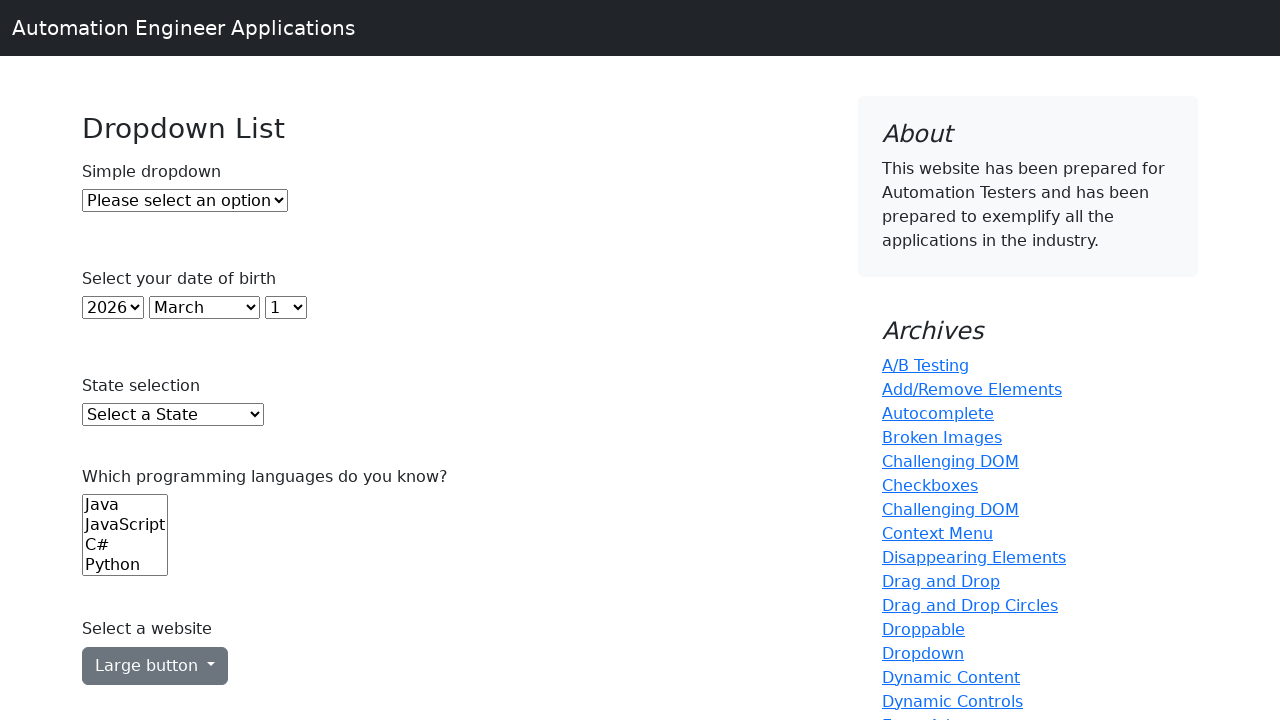

Selected Option 1 by value attribute on #dropdown
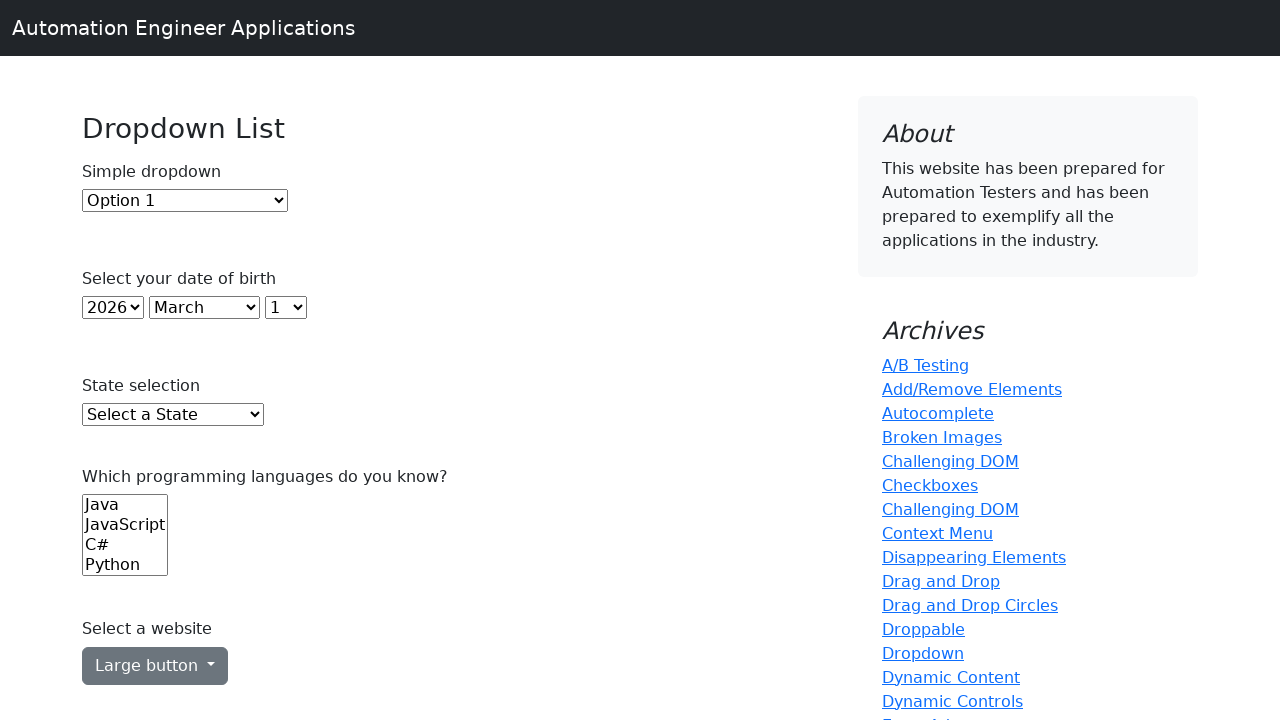

Selected Option 2 by value attribute on #dropdown
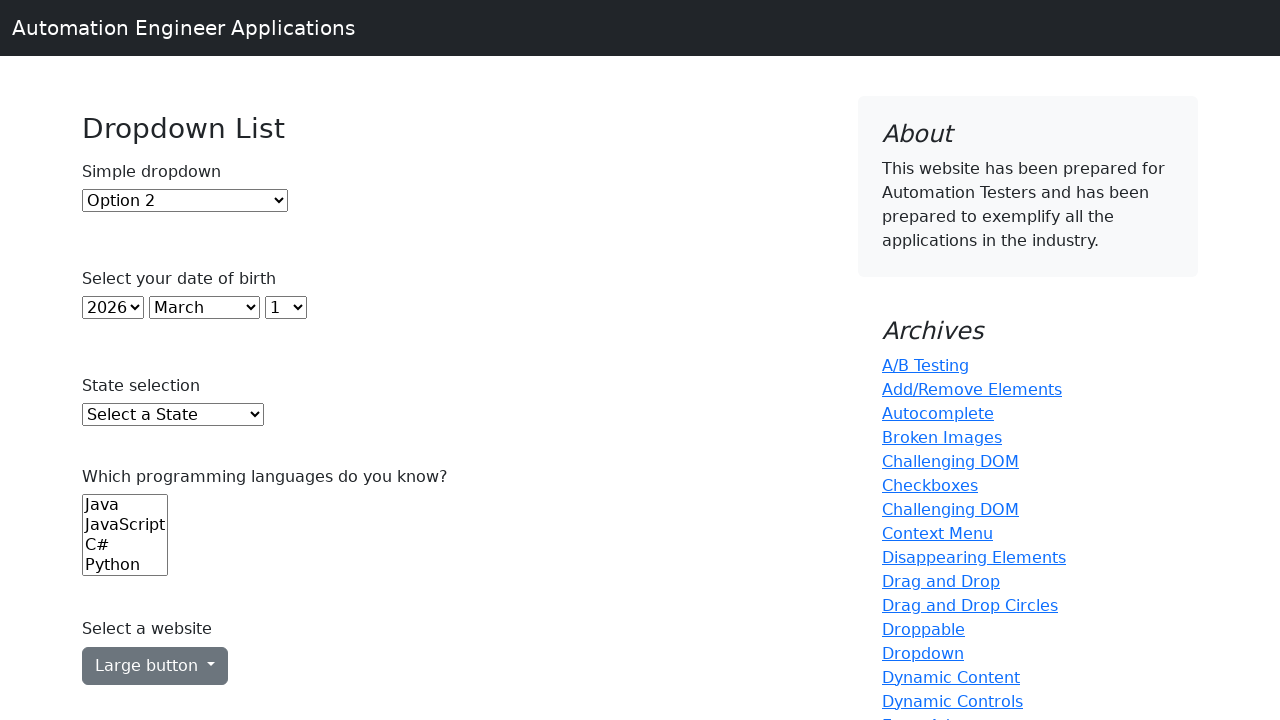

Selected Option 1 by value attribute again on #dropdown
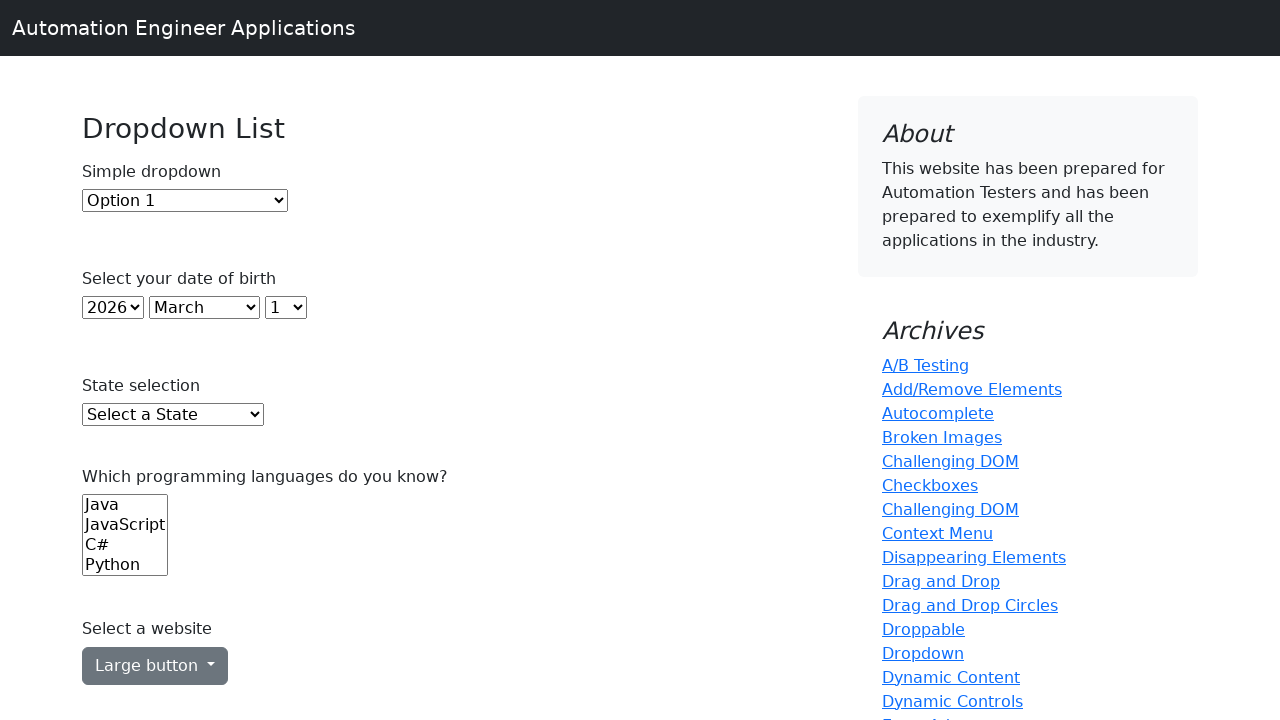

Selected Option 2 by value attribute again on #dropdown
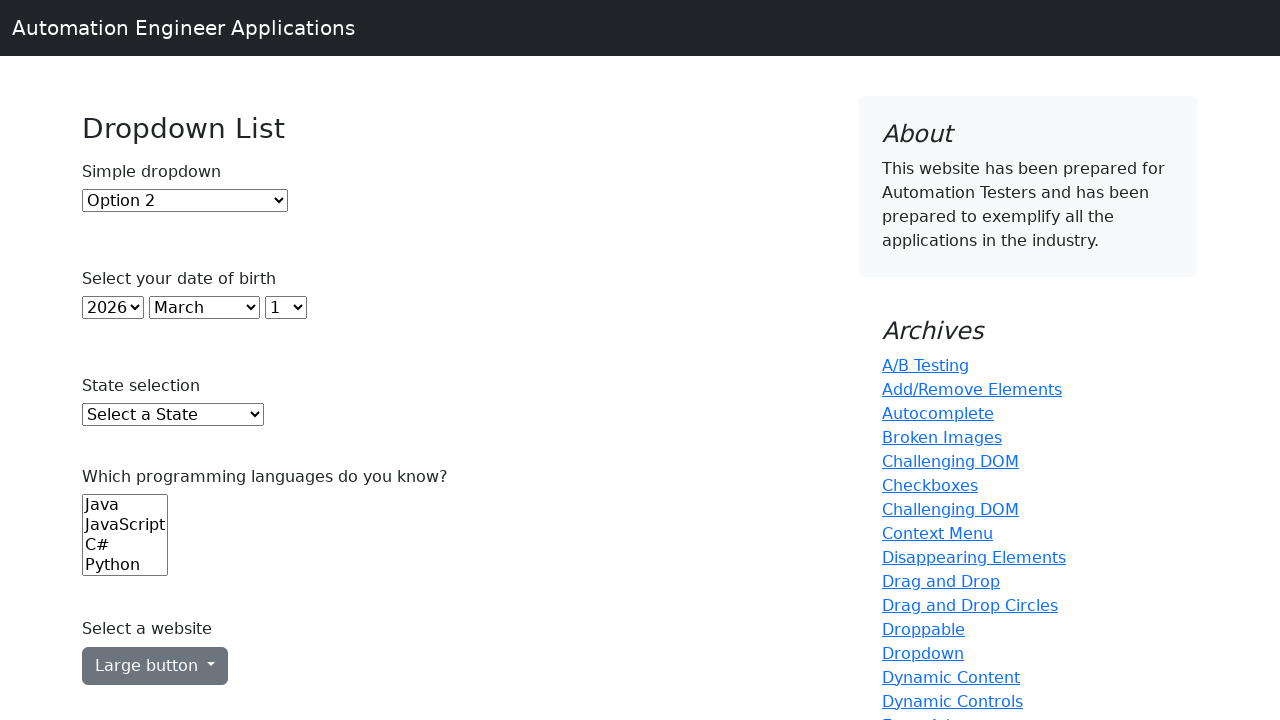

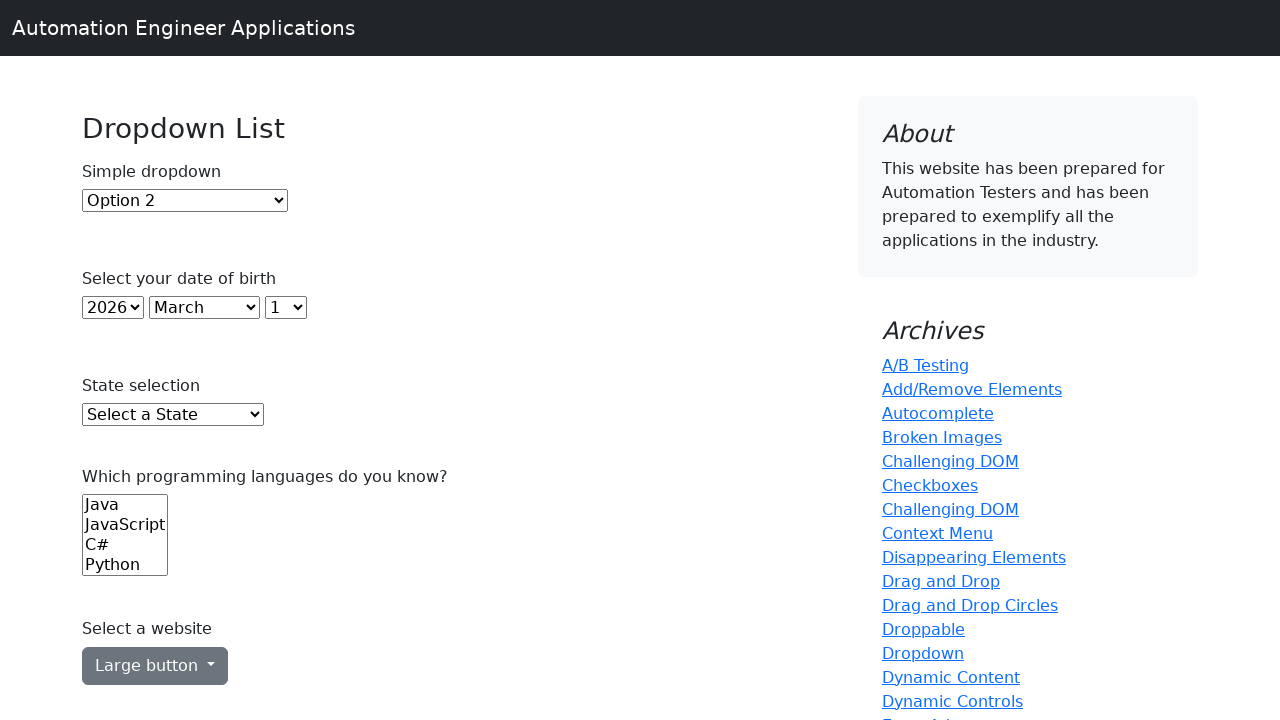